Tests custom checkbox functionality on W3Schools by clicking through all checkbox labels in a specific section, then clicking the third checkbox again

Starting URL: https://www.w3schools.com/howto/howto_css_custom_checkbox.asp

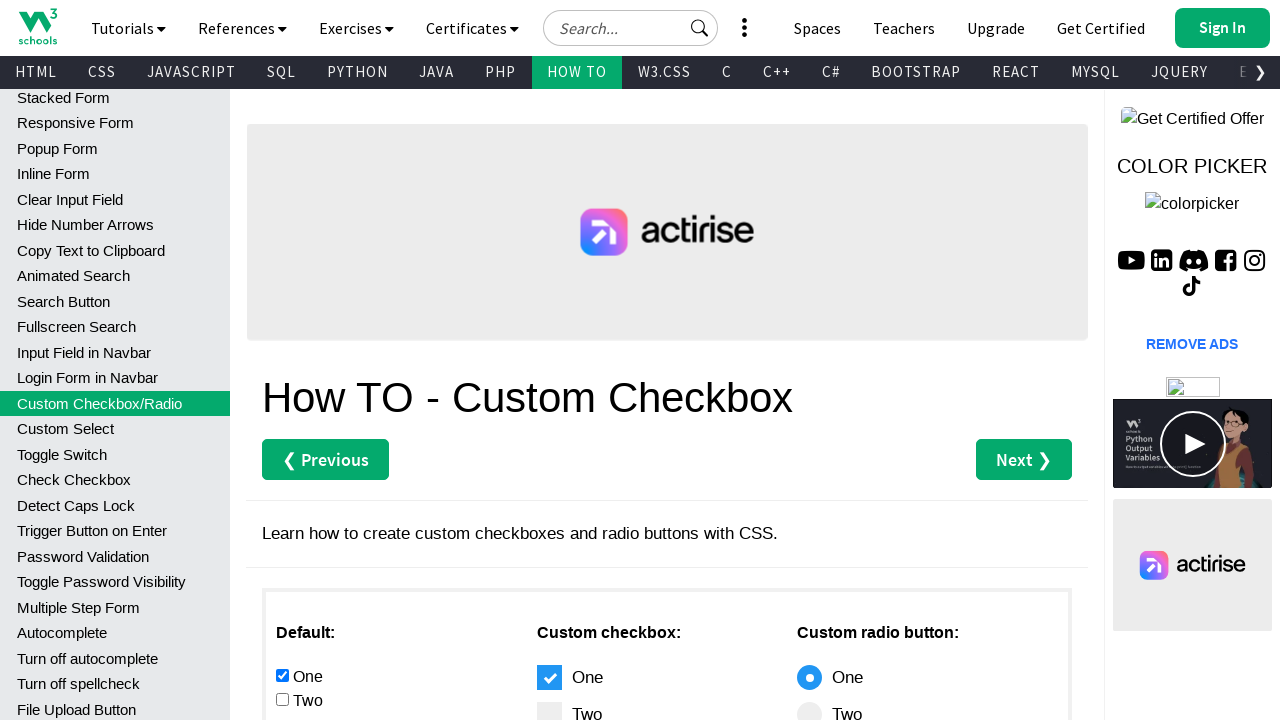

Waited for checkbox container to be visible
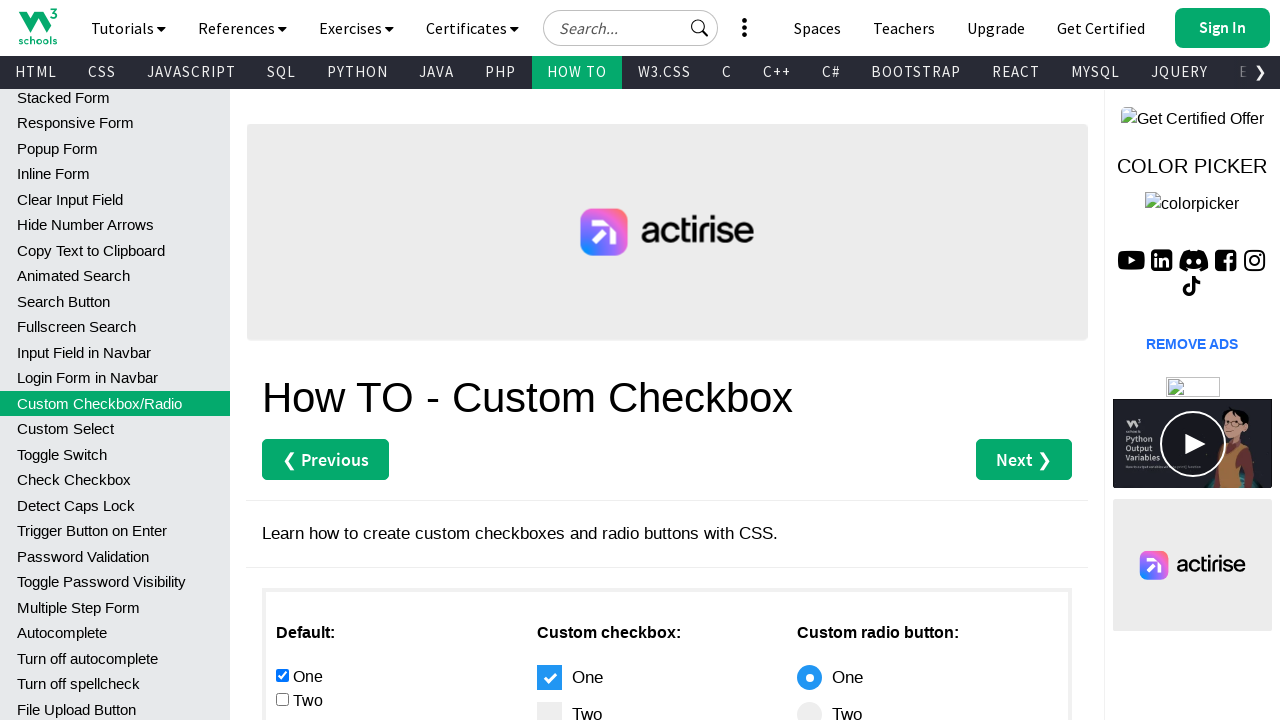

Located the checkbox container
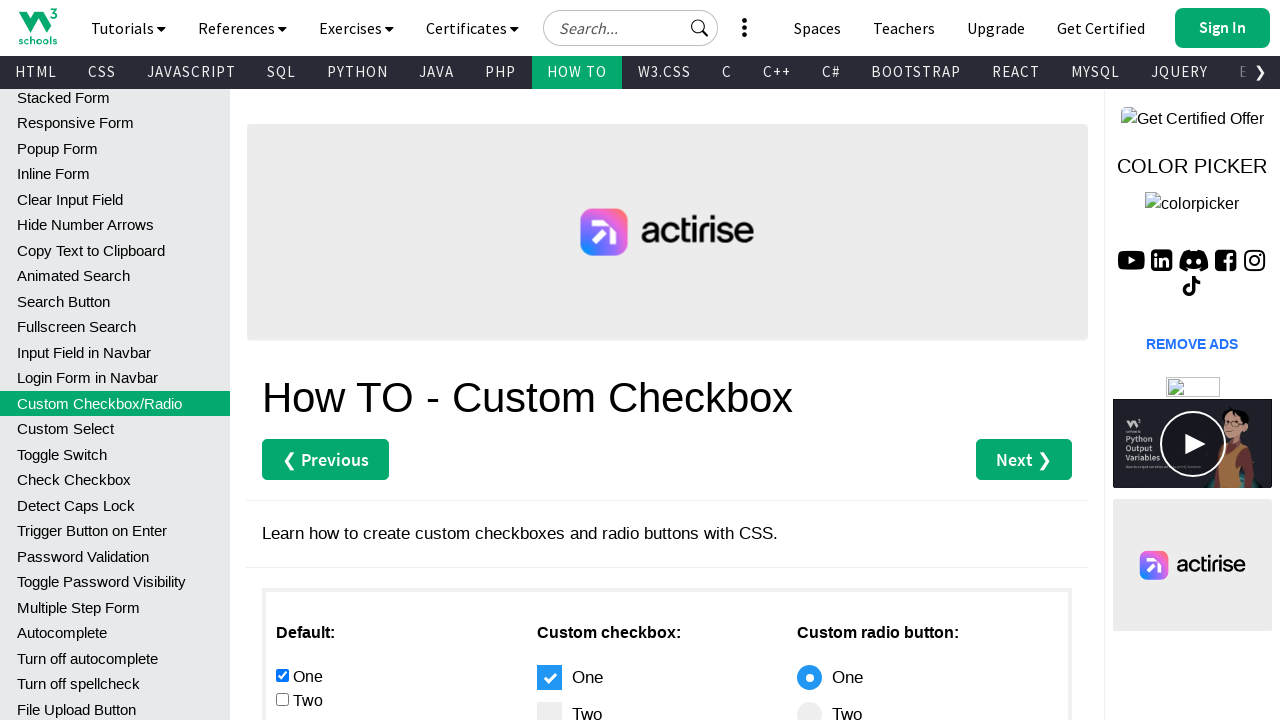

Located all label elements within the container
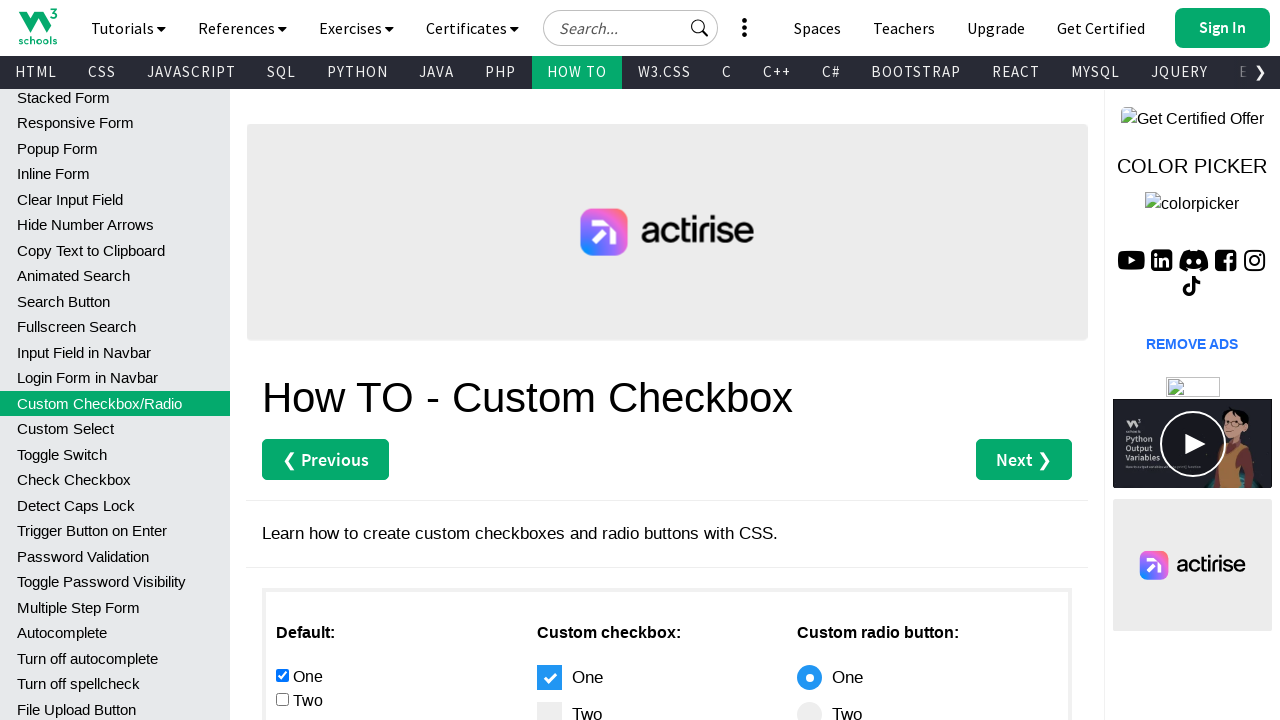

Retrieved count of checkbox labels: 4
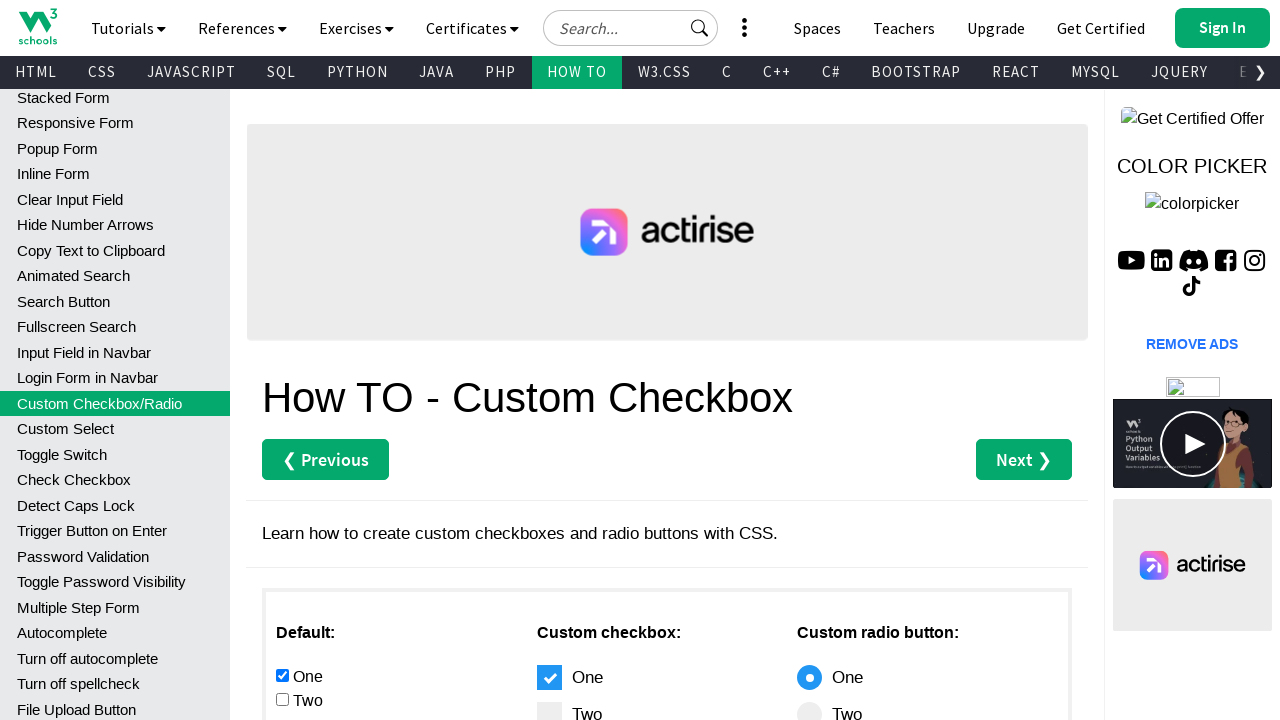

Clicked checkbox label 1 of 4 at (928, 677) on xpath=//*[@id="main"]/div[3]/div[3] >> label >> nth=0
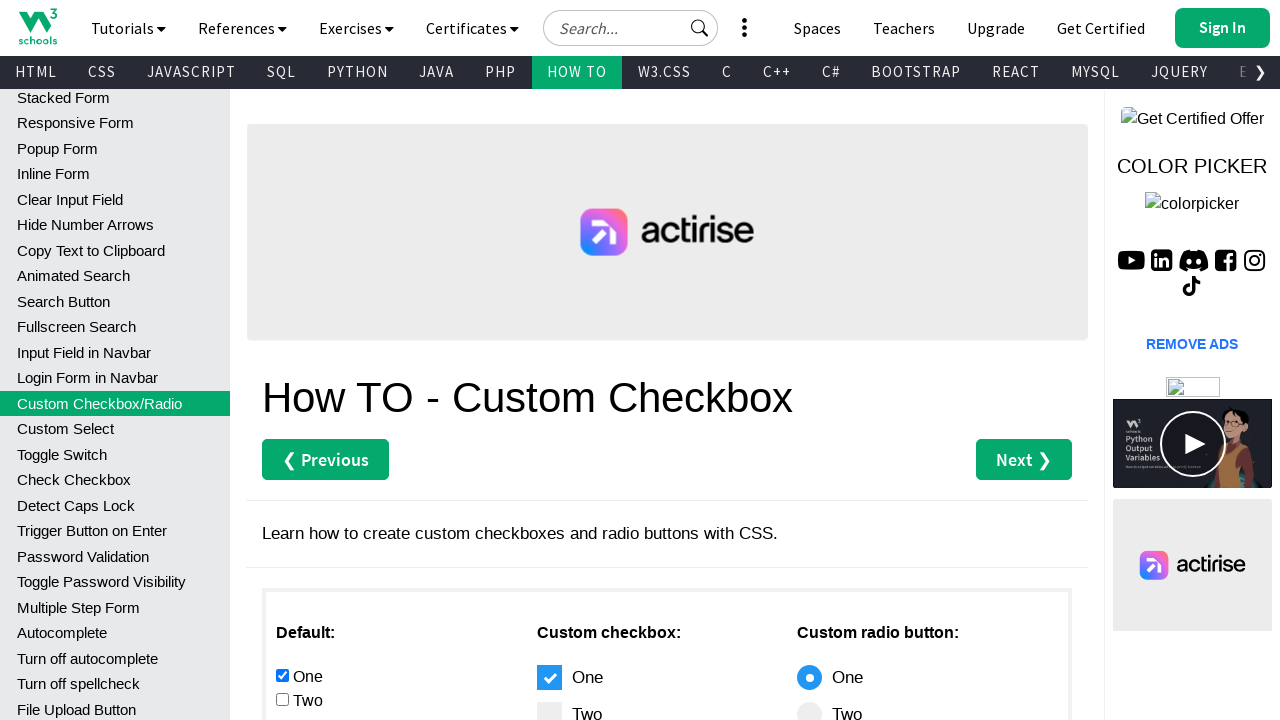

Clicked checkbox label 2 of 4 at (928, 708) on xpath=//*[@id="main"]/div[3]/div[3] >> label >> nth=1
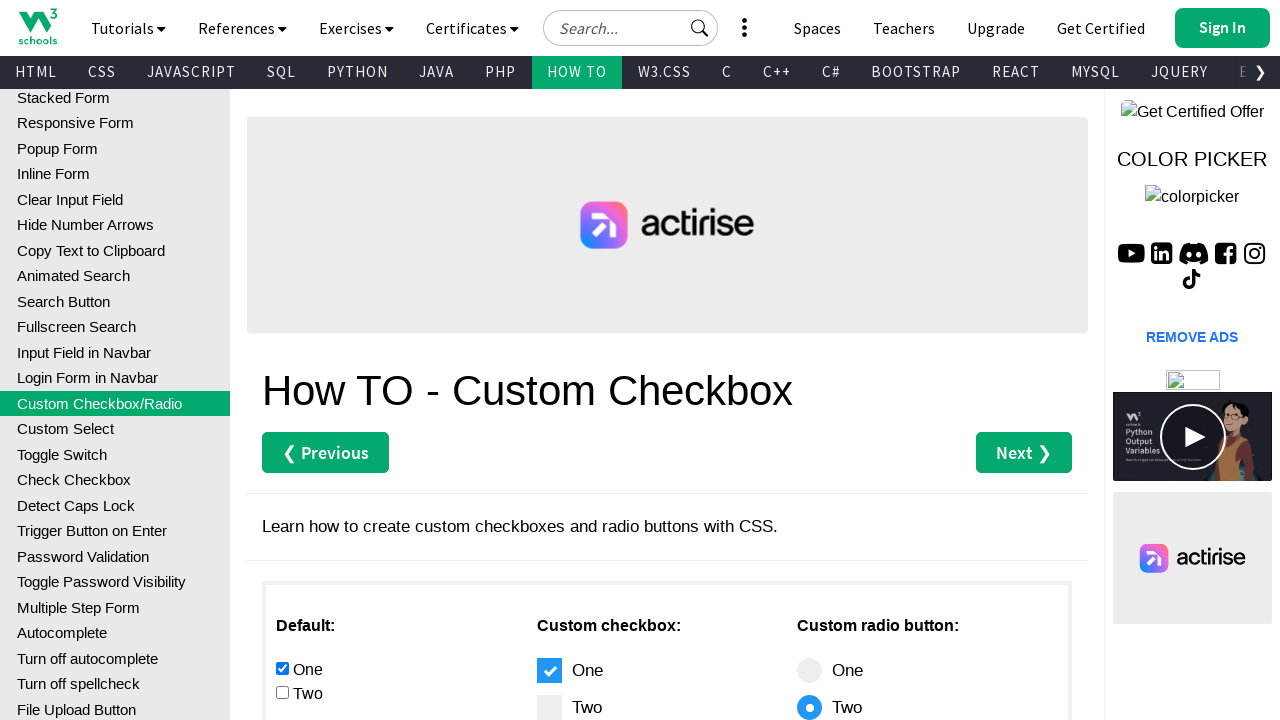

Clicked checkbox label 3 of 4 at (928, 360) on xpath=//*[@id="main"]/div[3]/div[3] >> label >> nth=2
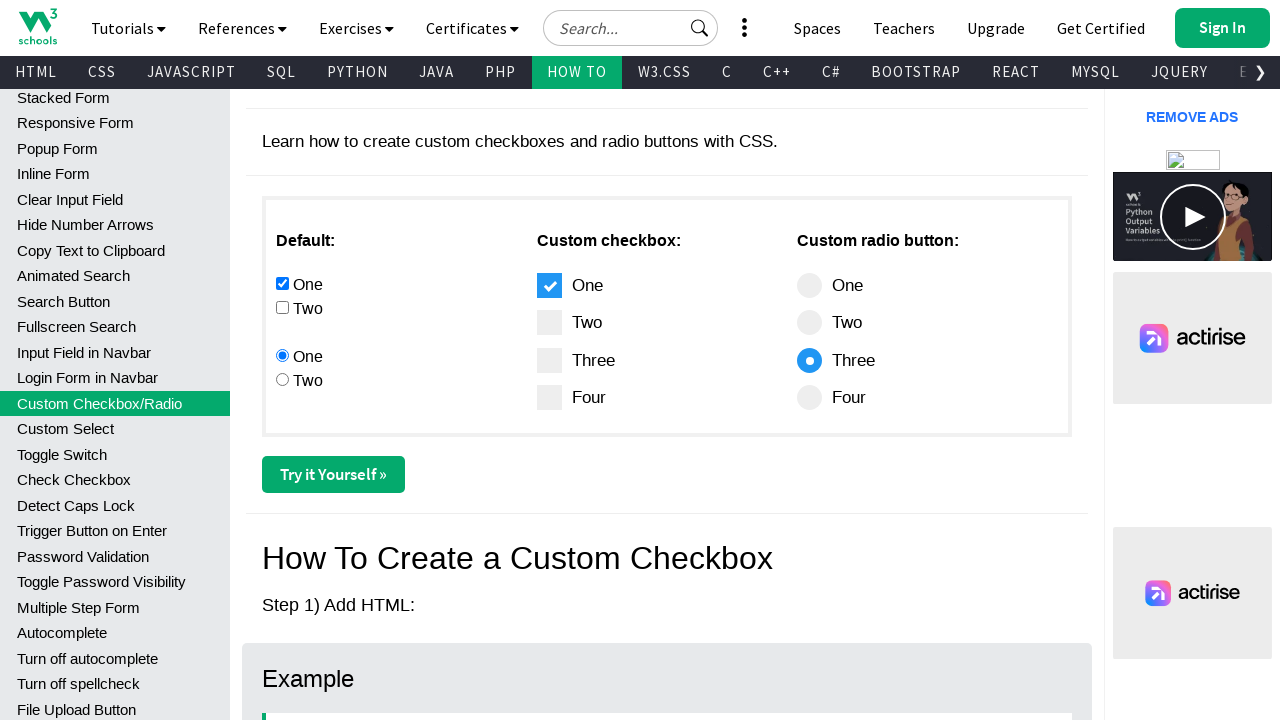

Clicked checkbox label 4 of 4 at (928, 398) on xpath=//*[@id="main"]/div[3]/div[3] >> label >> nth=3
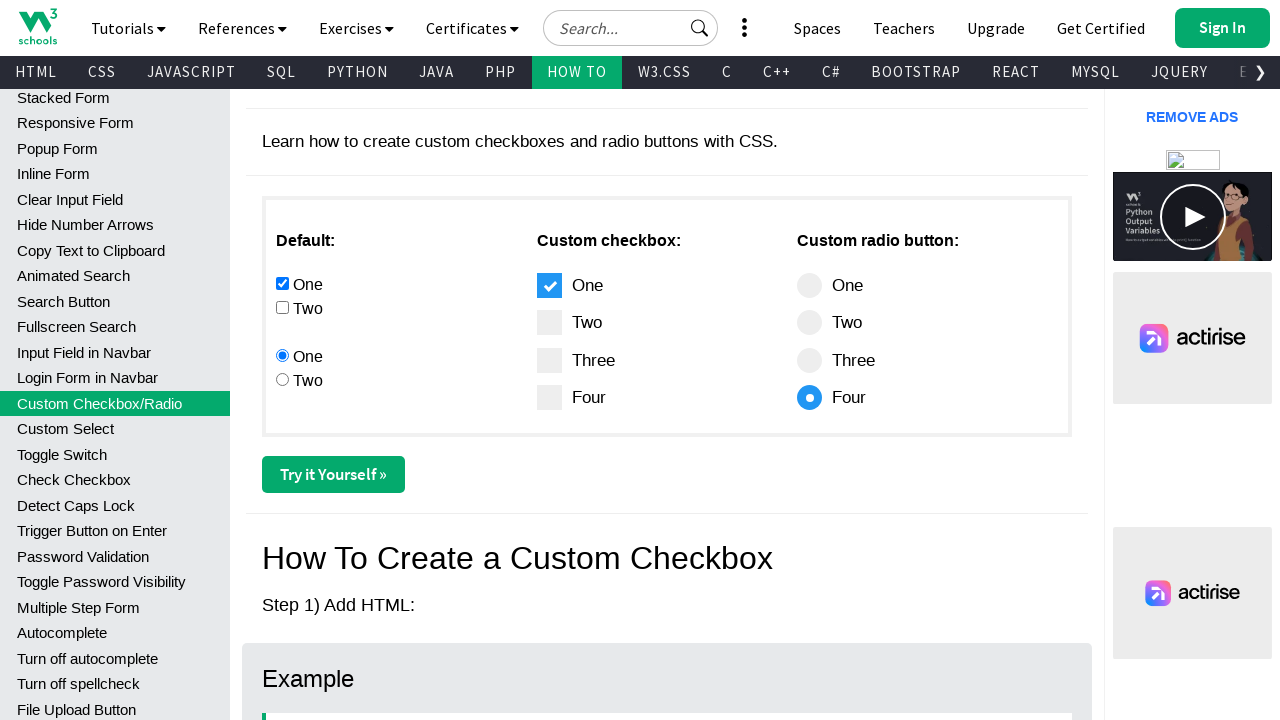

Clicked the third checkbox label again at (928, 360) on xpath=//*[@id="main"]/div[3]/div[3] >> label >> nth=2
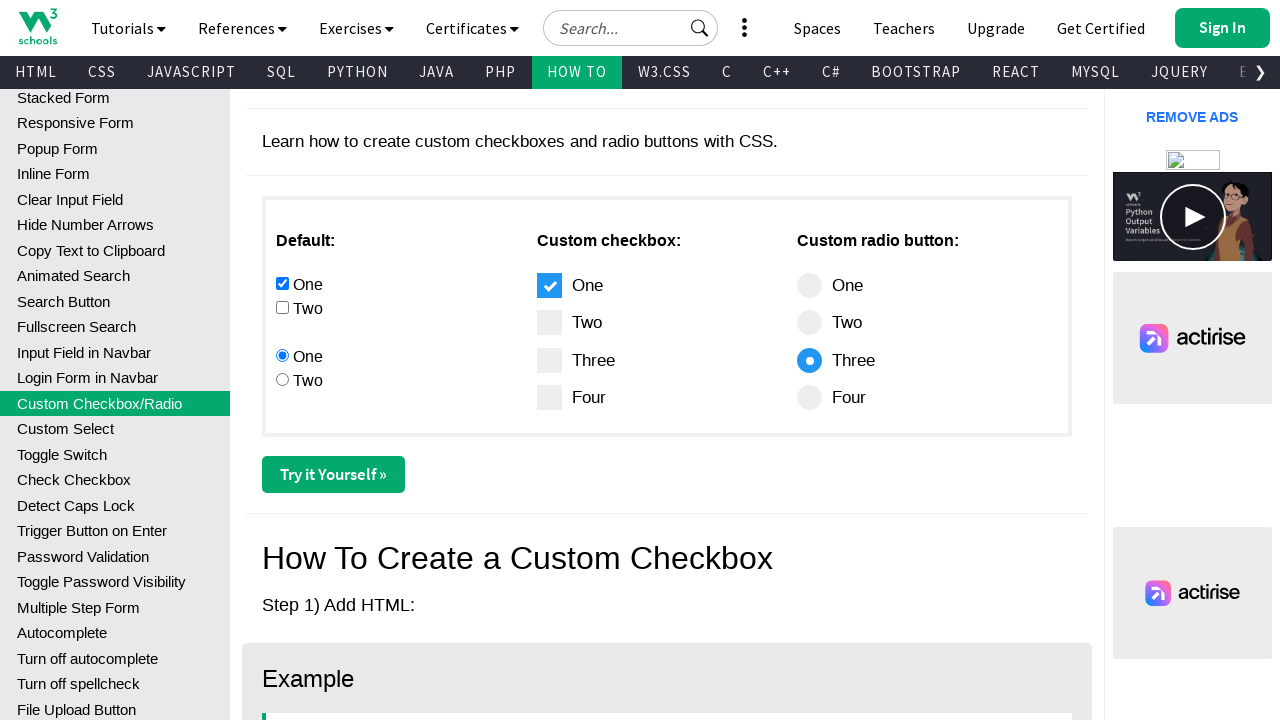

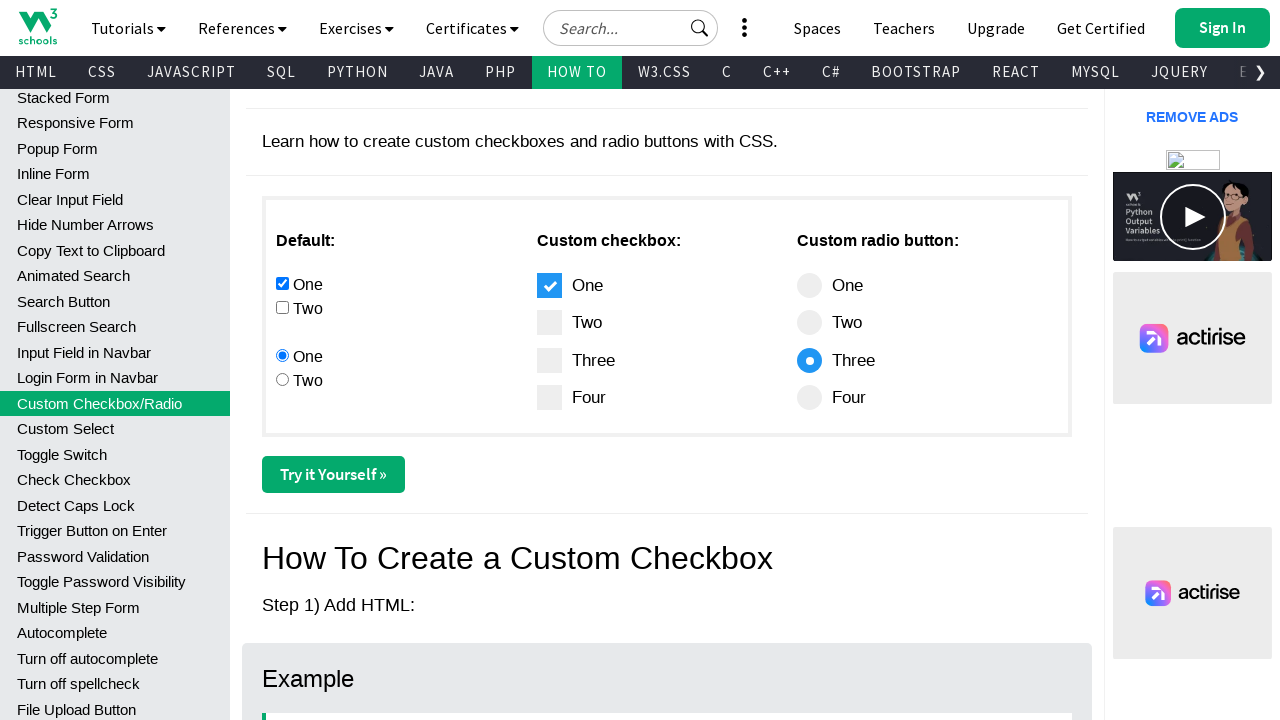